Tests window handling by clicking a link that opens a new window, extracting email from the new window, and filling it in the parent window form

Starting URL: https://rahulshettyacademy.com/loginpagePractise/

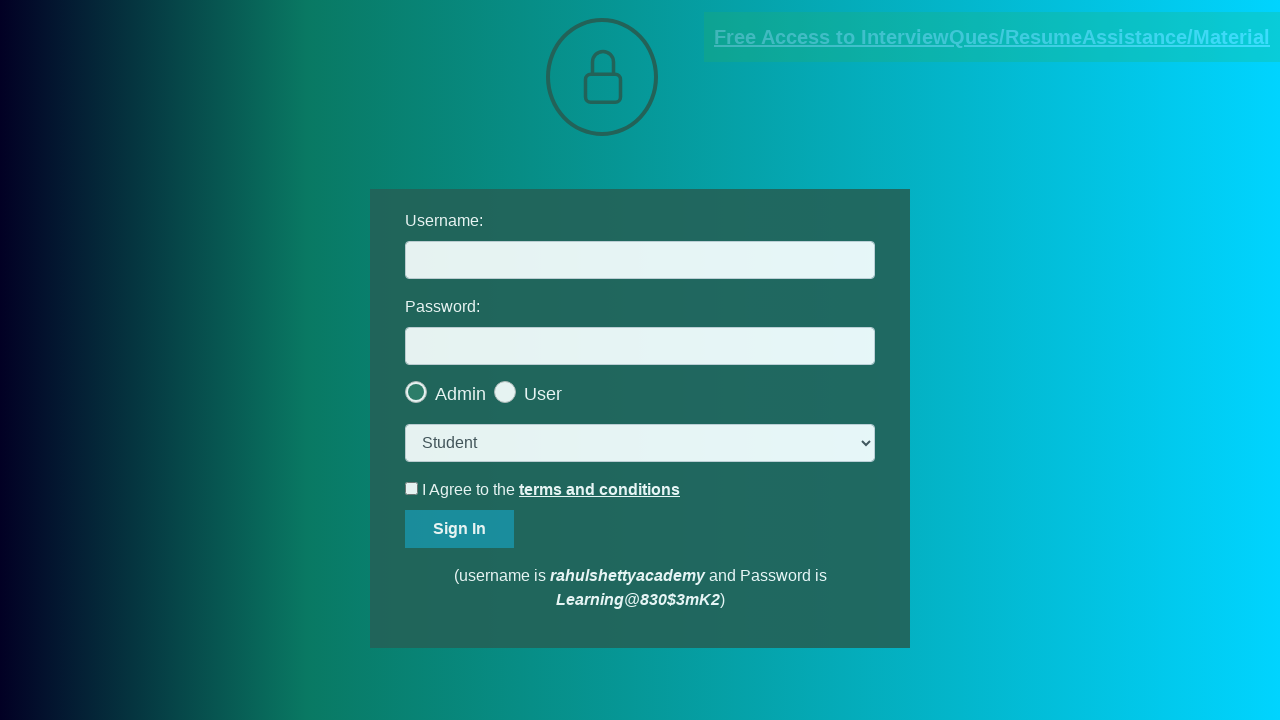

Clicked blinking text link to open new window at (992, 37) on a.blinkingText
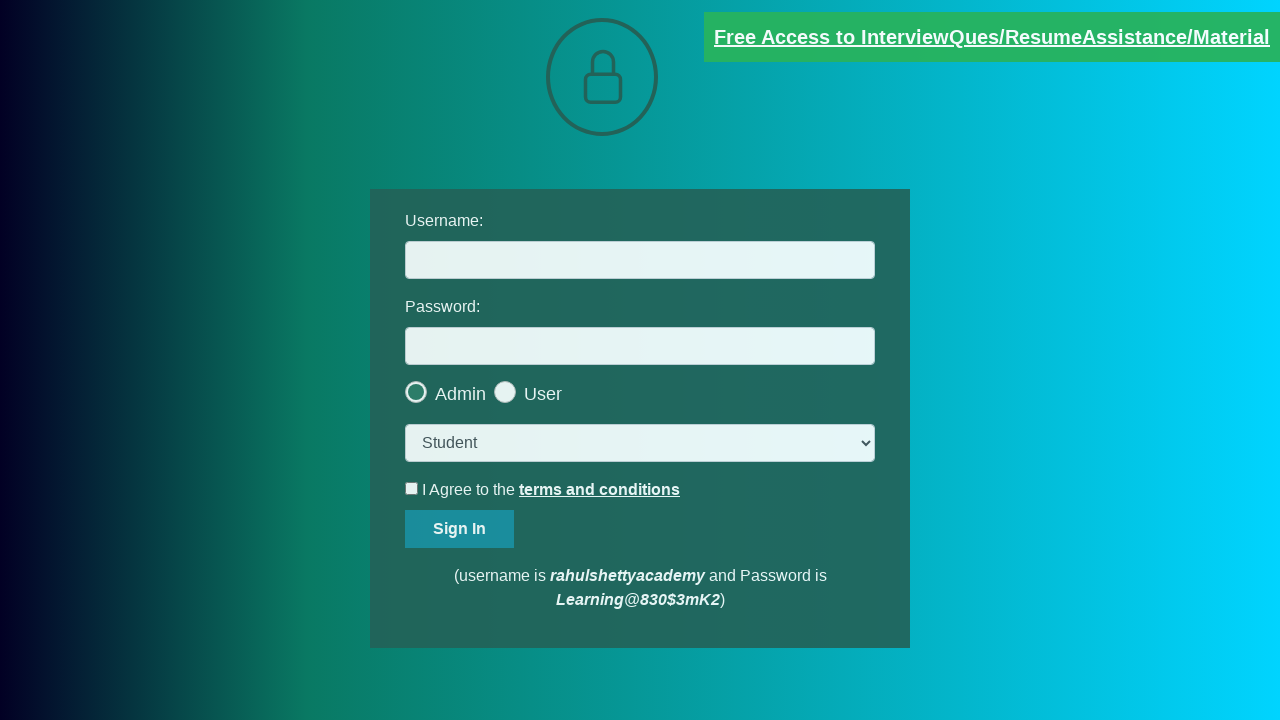

New window/tab opened and captured
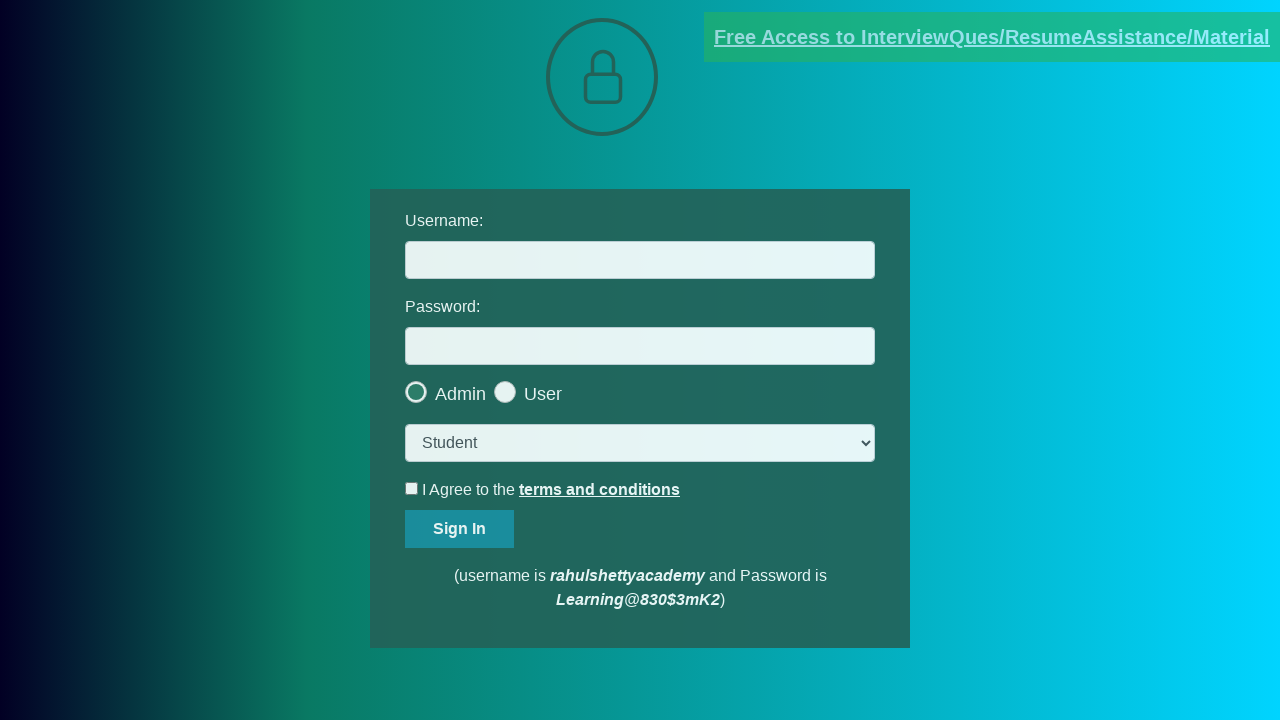

Extracted email text from new window
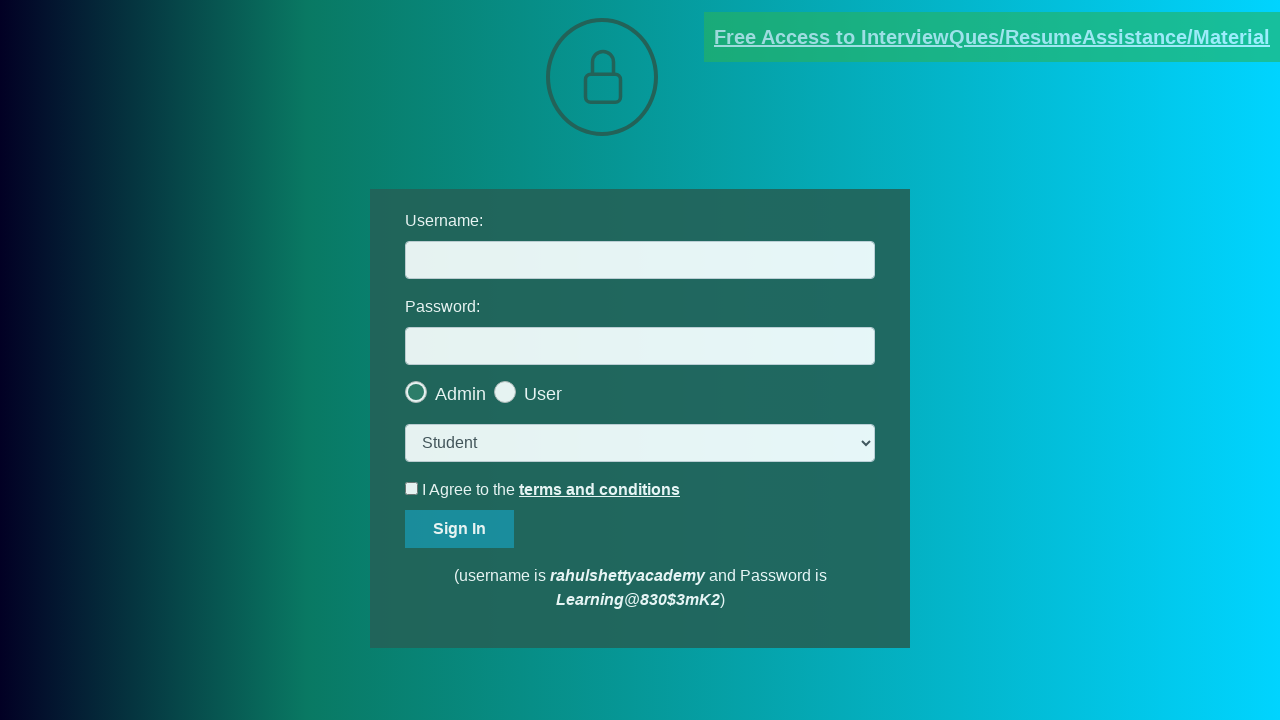

Parsed email ID: mentor@rahulshettyacademy.com
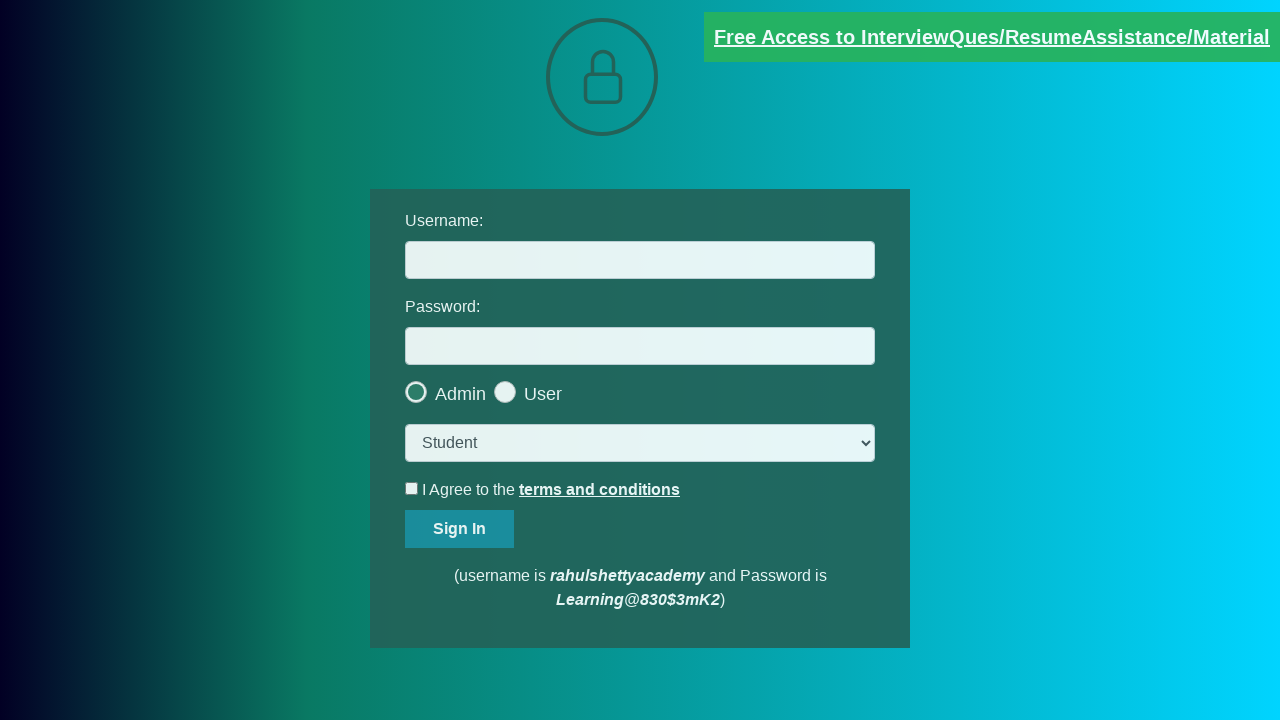

Closed new window and returned to parent window
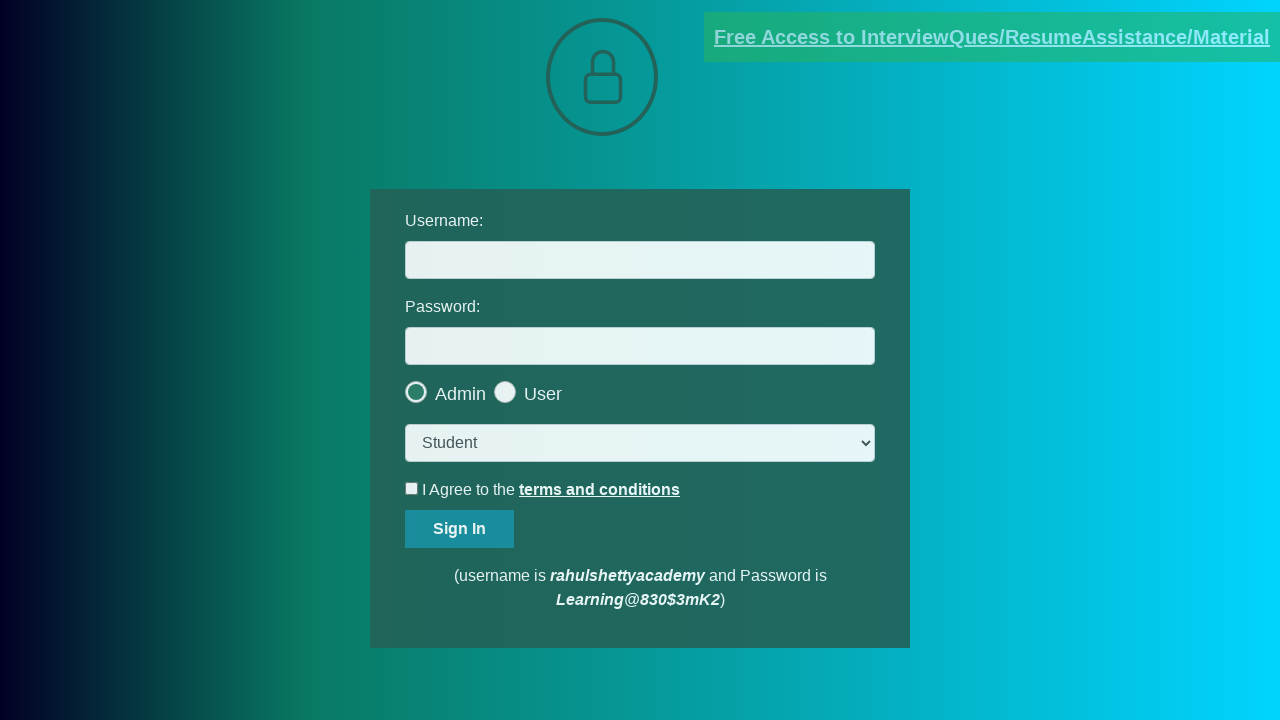

Filled username field with extracted email: mentor@rahulshettyacademy.com on #username
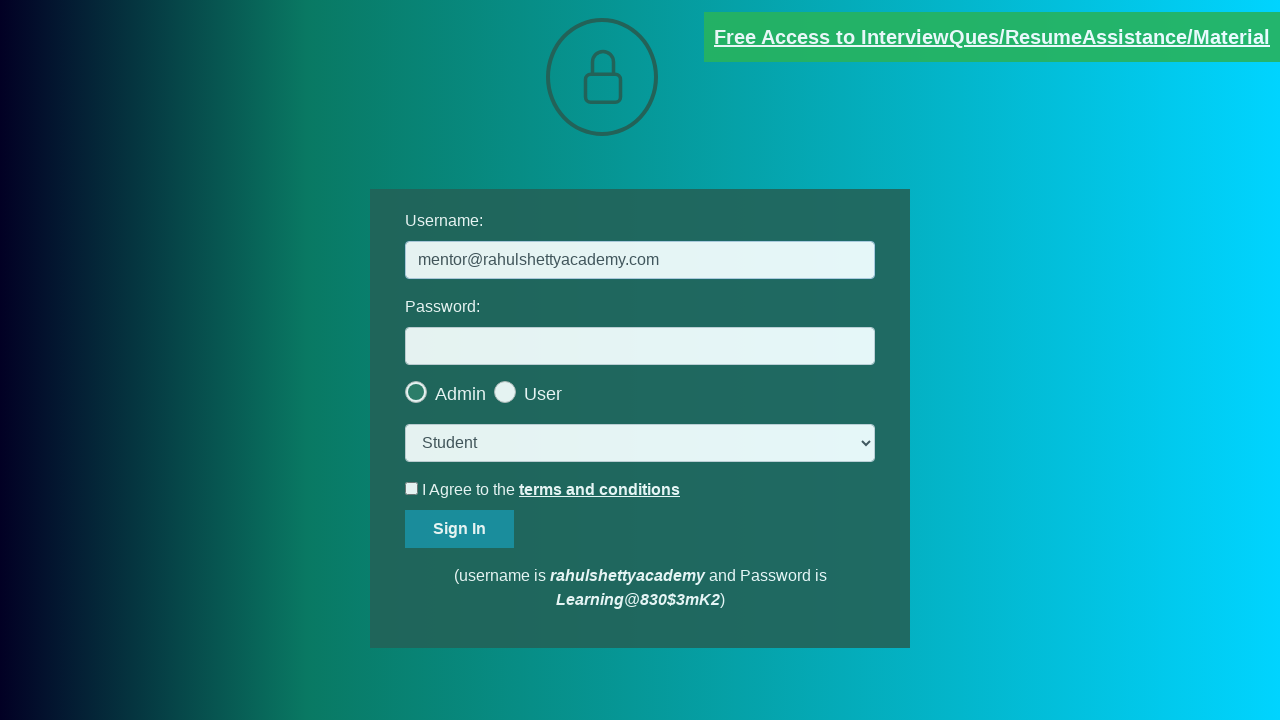

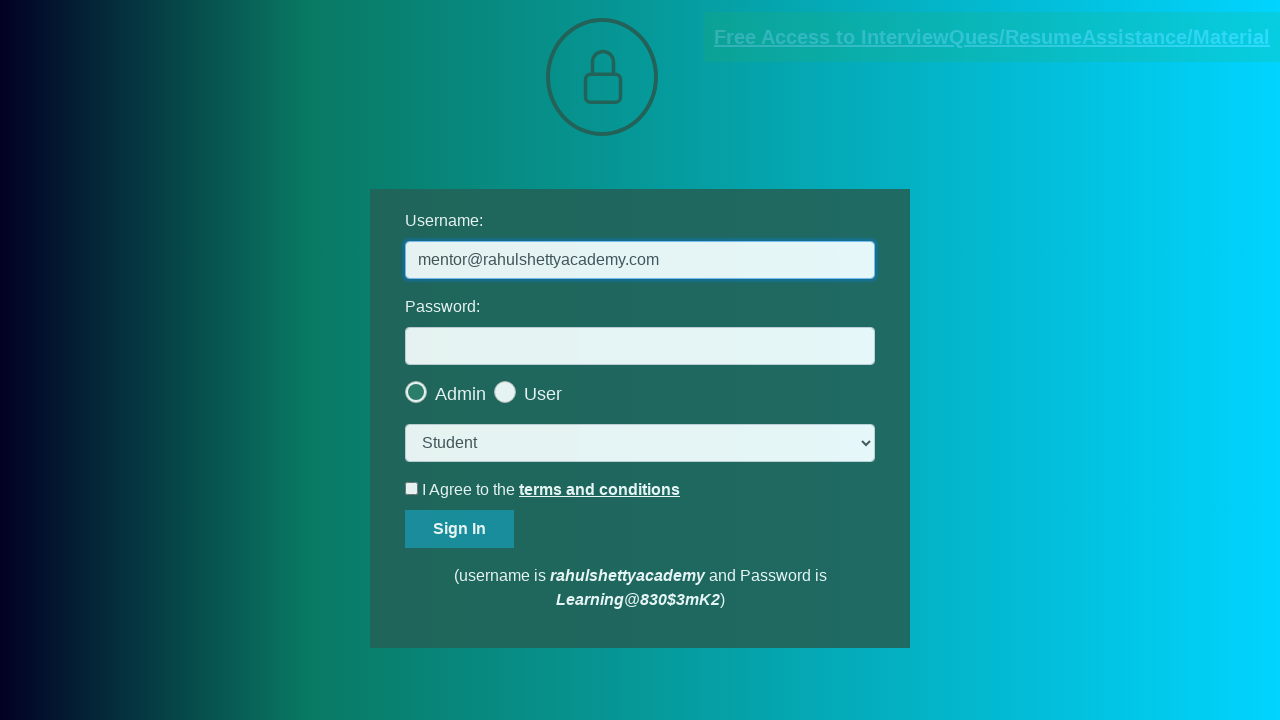